Tests a registration form by filling in three input fields in the first block and submitting, then verifies the success message is displayed.

Starting URL: http://suninjuly.github.io/registration1.html

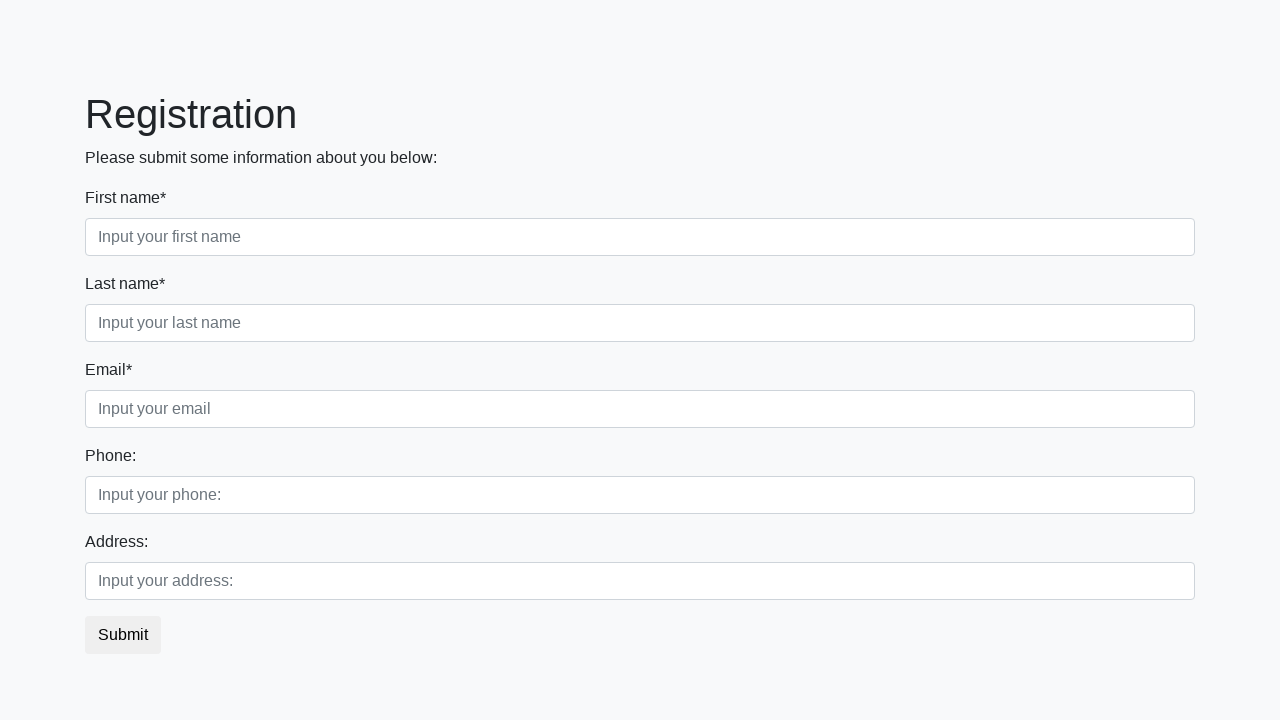

Filled first name field with 'John' on .first_block .form-control.first
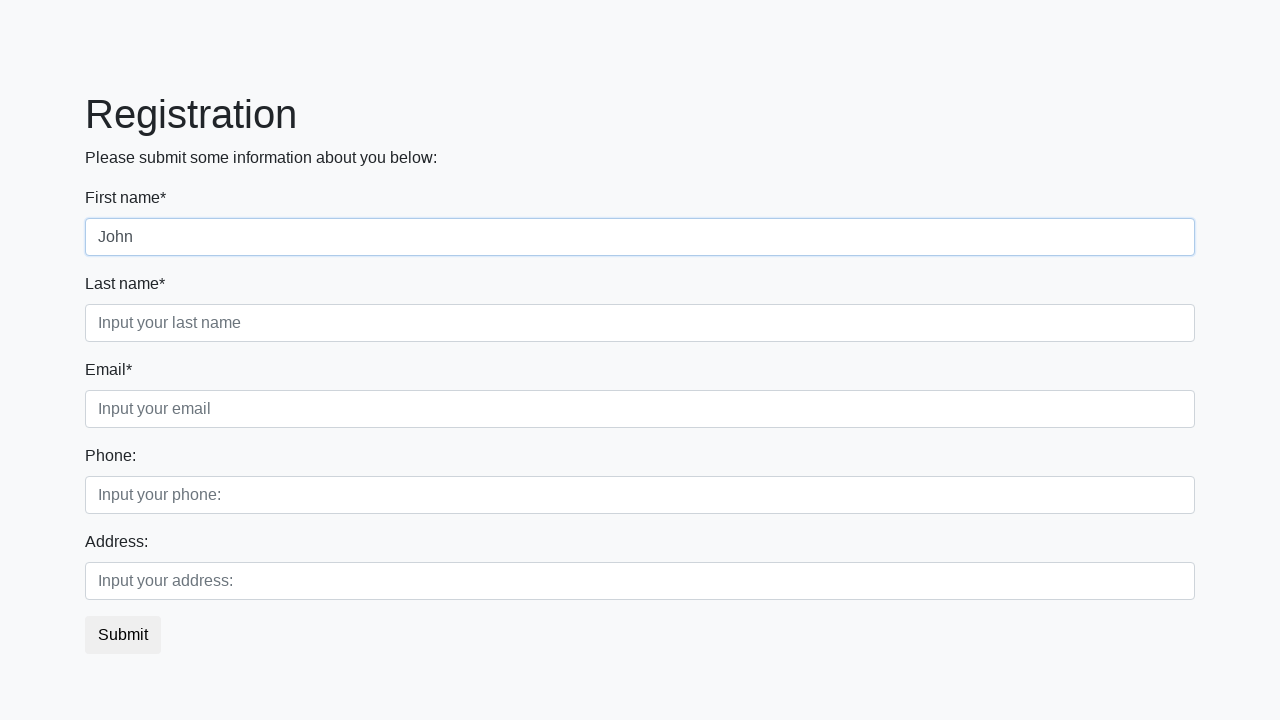

Filled last name field with 'Doe' on .first_block .form-control.second
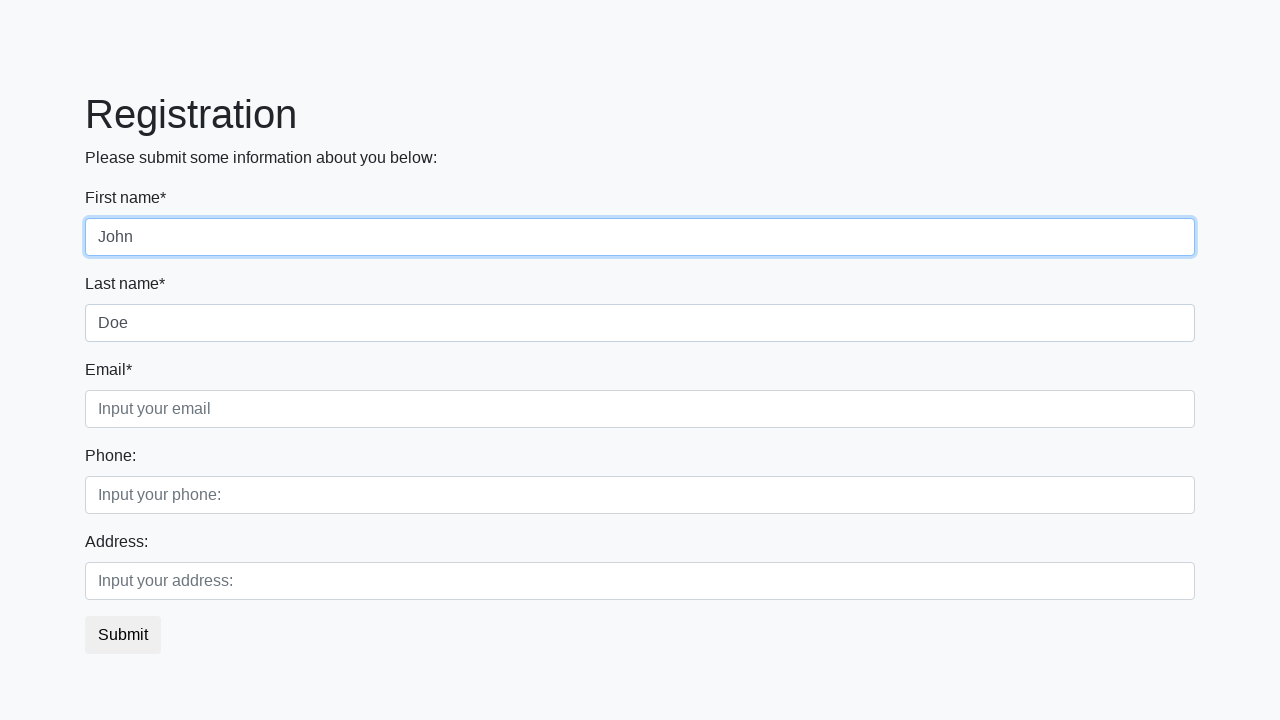

Filled email field with 'johndoe@example.com' on .first_block .form-control.third
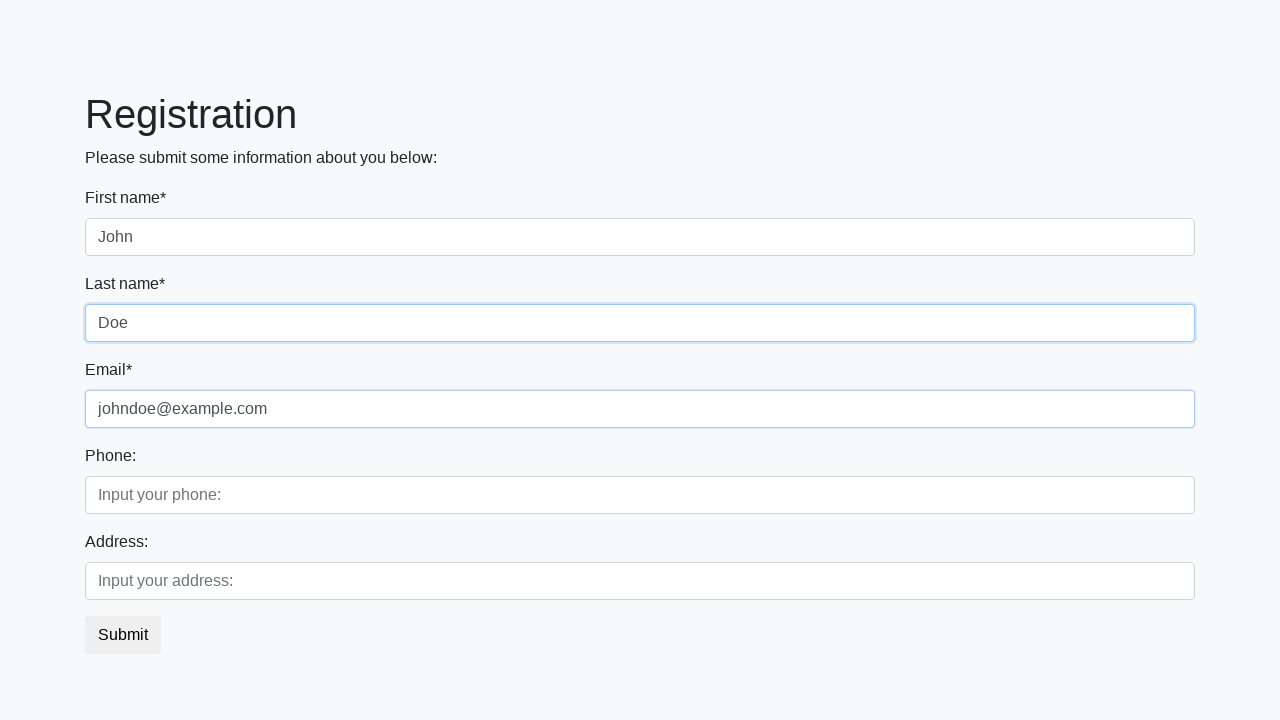

Clicked submit button at (123, 635) on button.btn
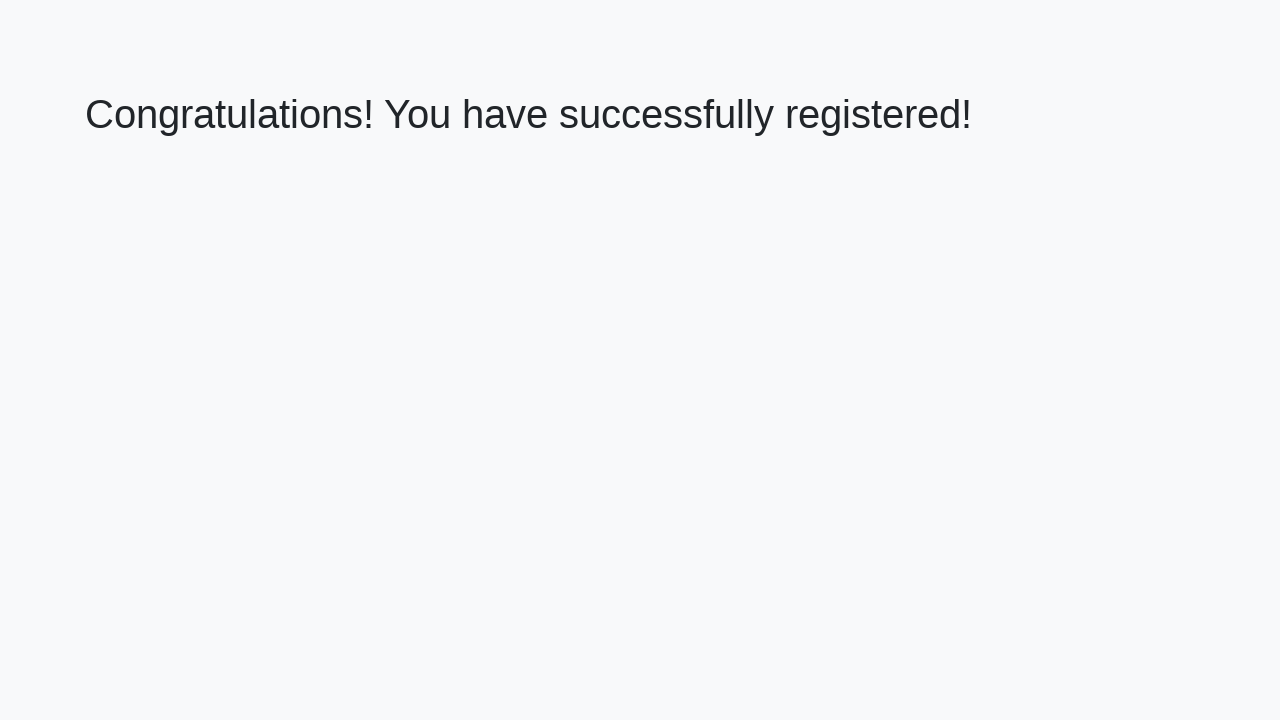

Success message displayed
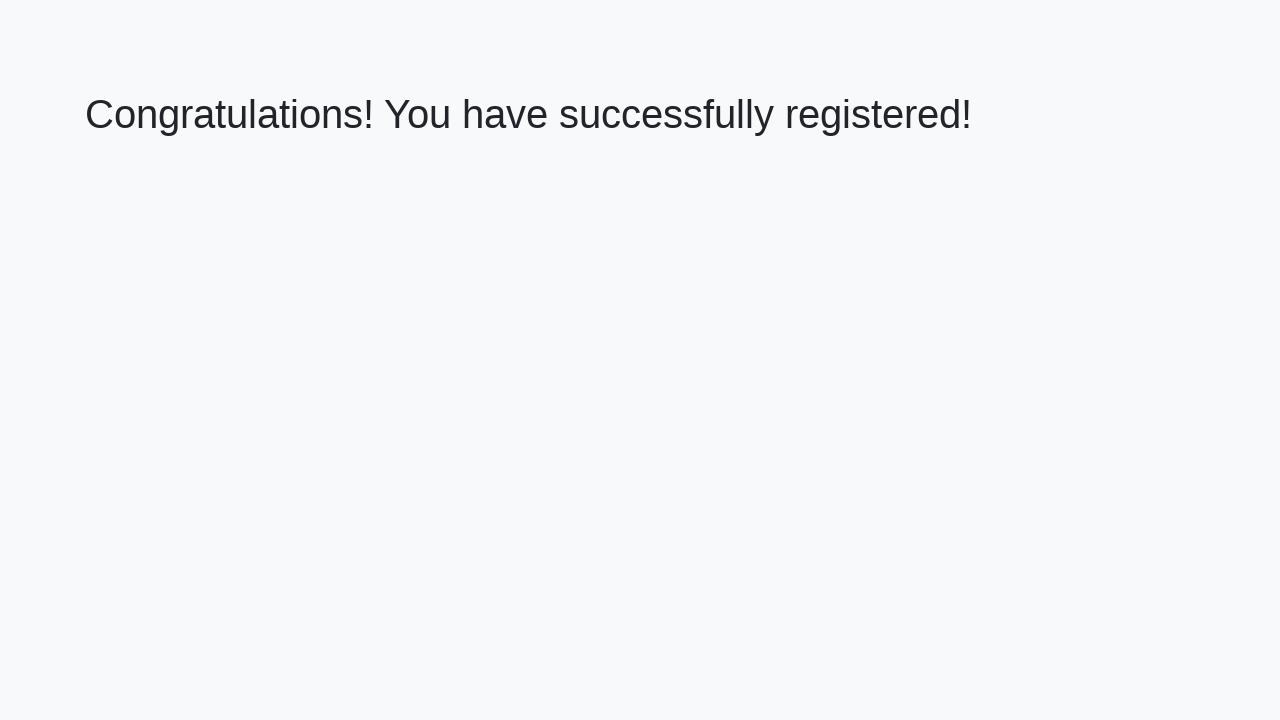

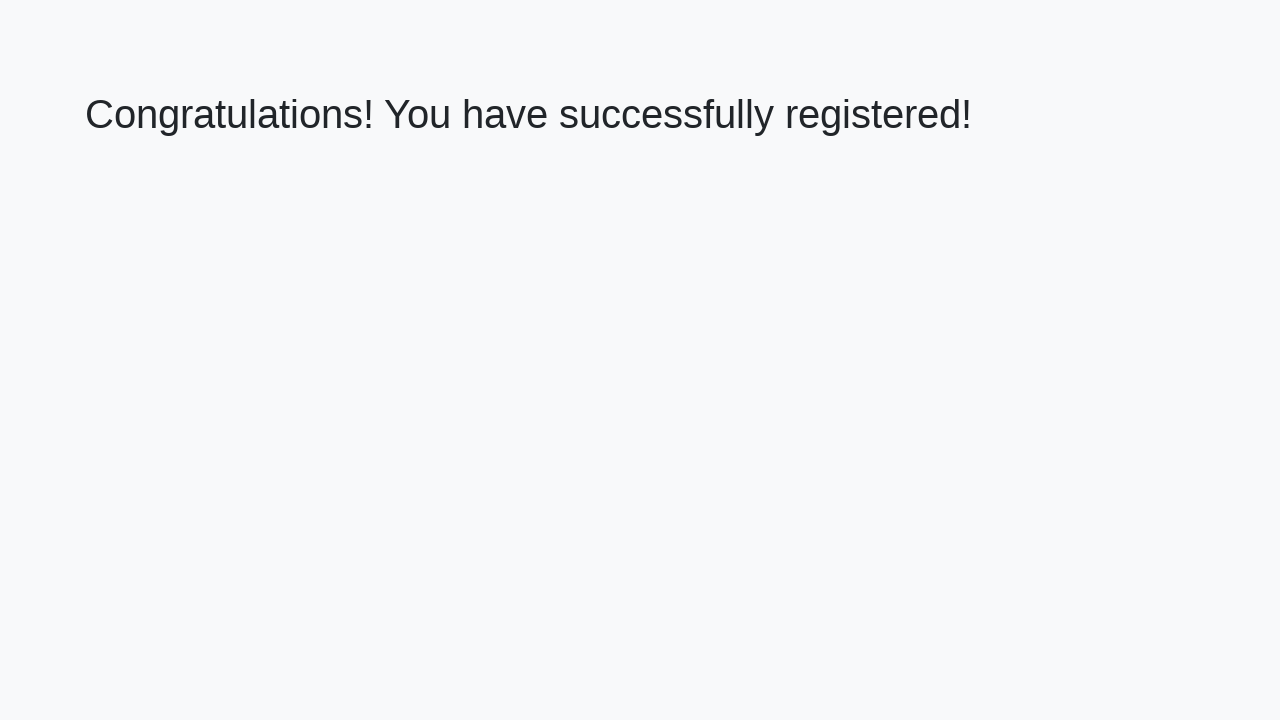